Tests filling a text field with a name and validates the input value

Starting URL: http://antoniotrindade.com.br/treinoautomacao/elementsweb.html

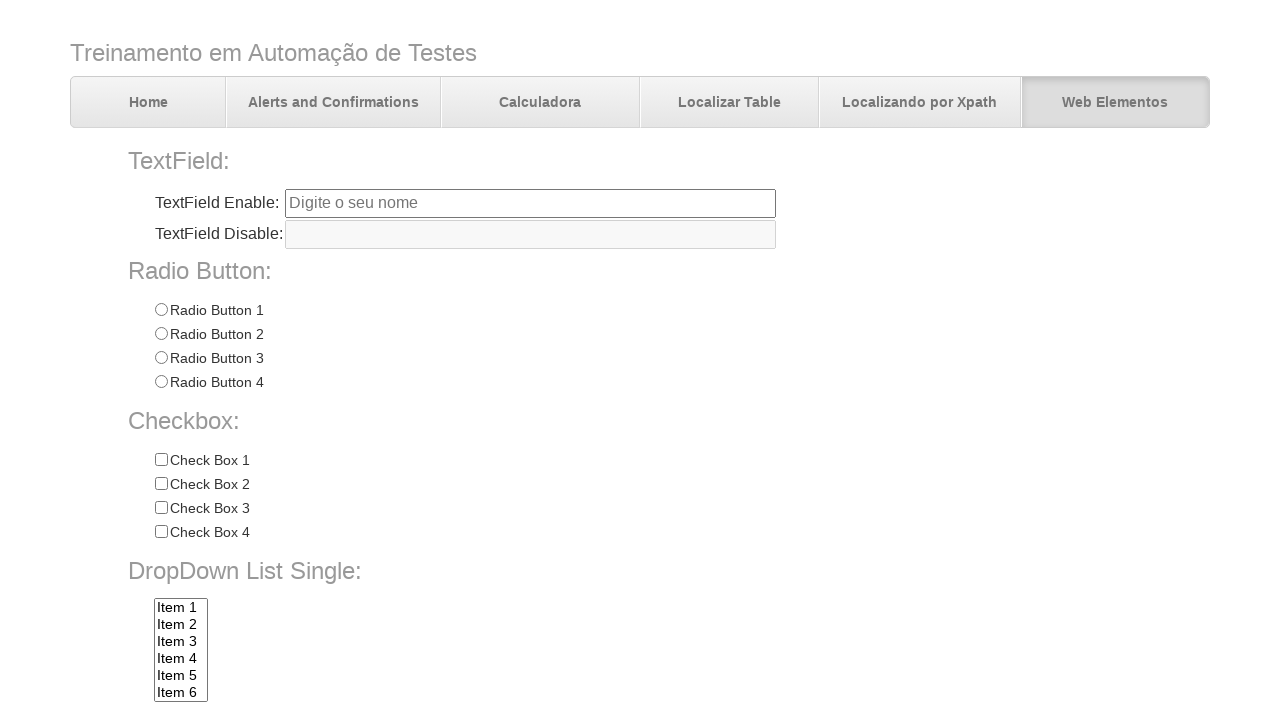

Filled name text field with 'Antonio Trindade' on input[name='txtbox1']
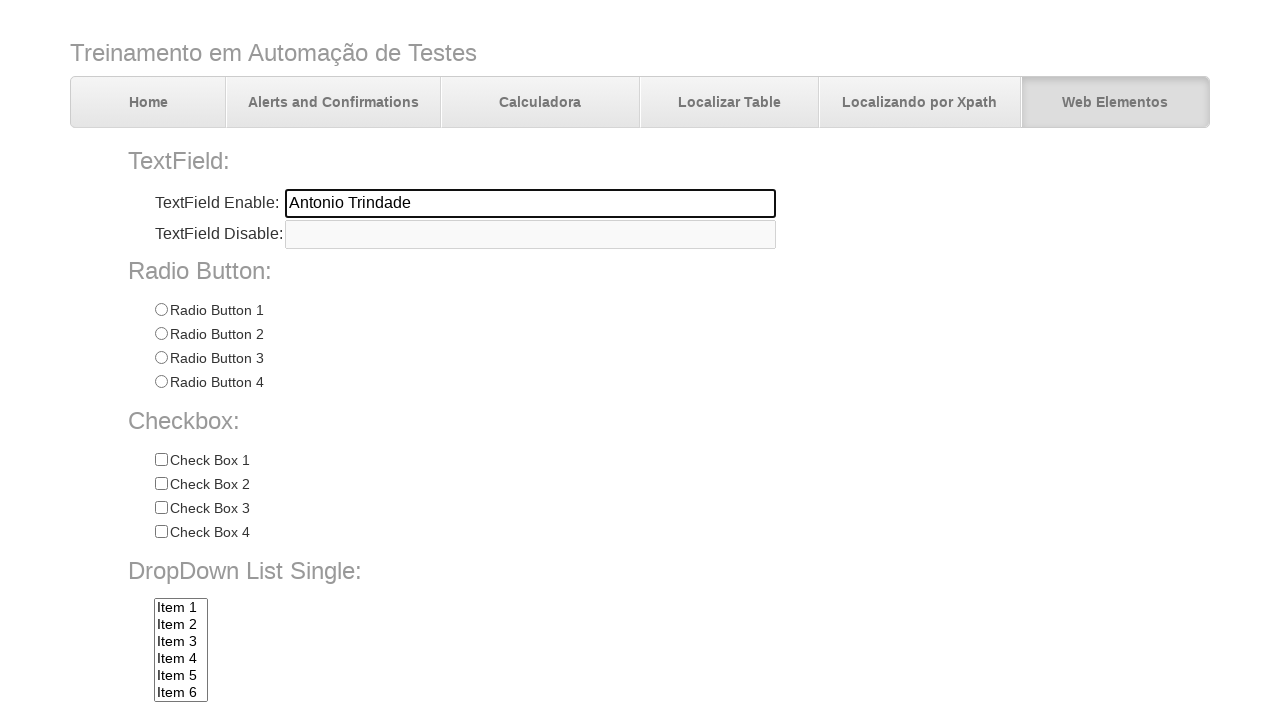

Validated that name text field contains 'Antonio Trindade'
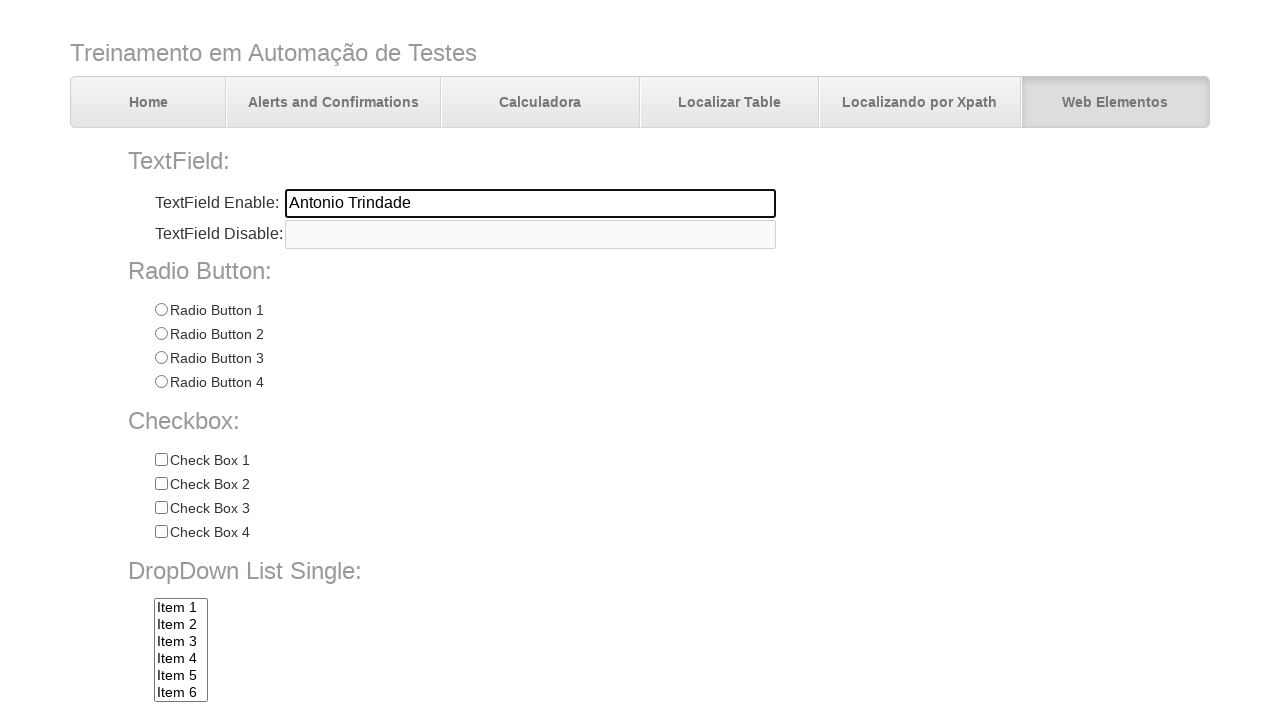

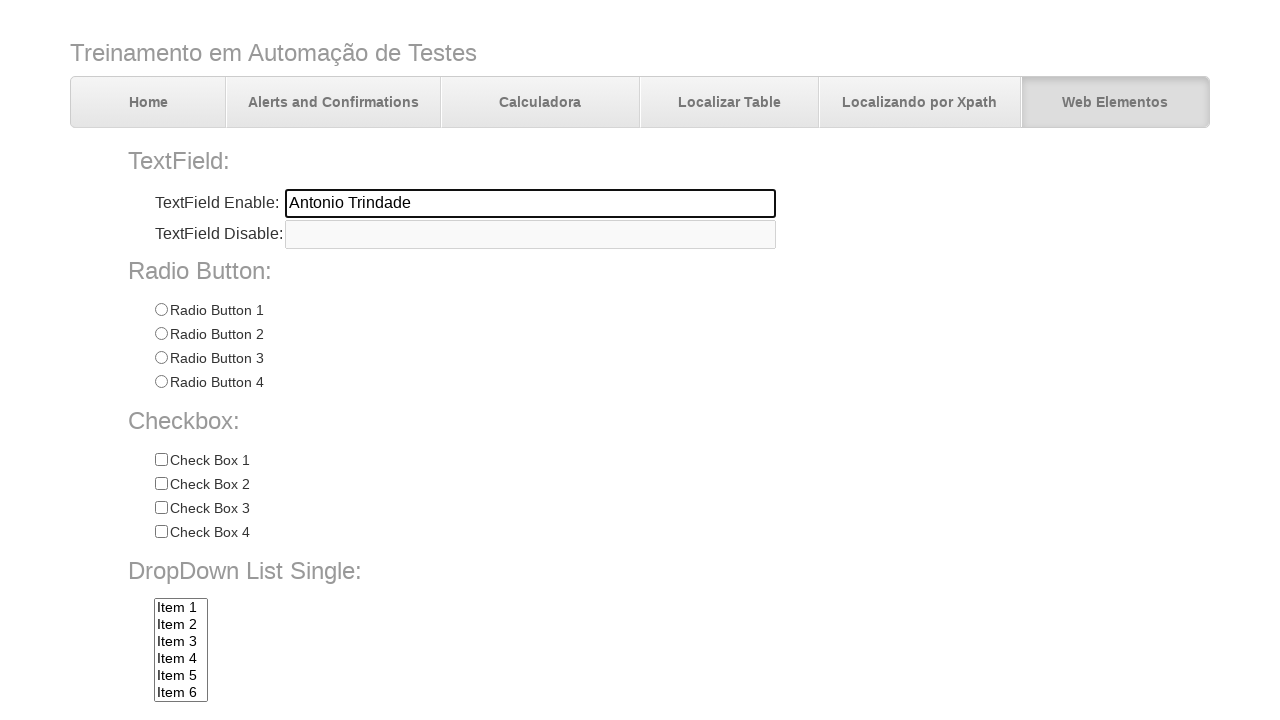